Navigates to a Ctrip scenic spot page and iterates through comment pages by clicking the pagination next button, verifying that comments and pagination controls are present.

Starting URL: https://you.ctrip.com/sight/yangshuo702/22081.html?scene=online

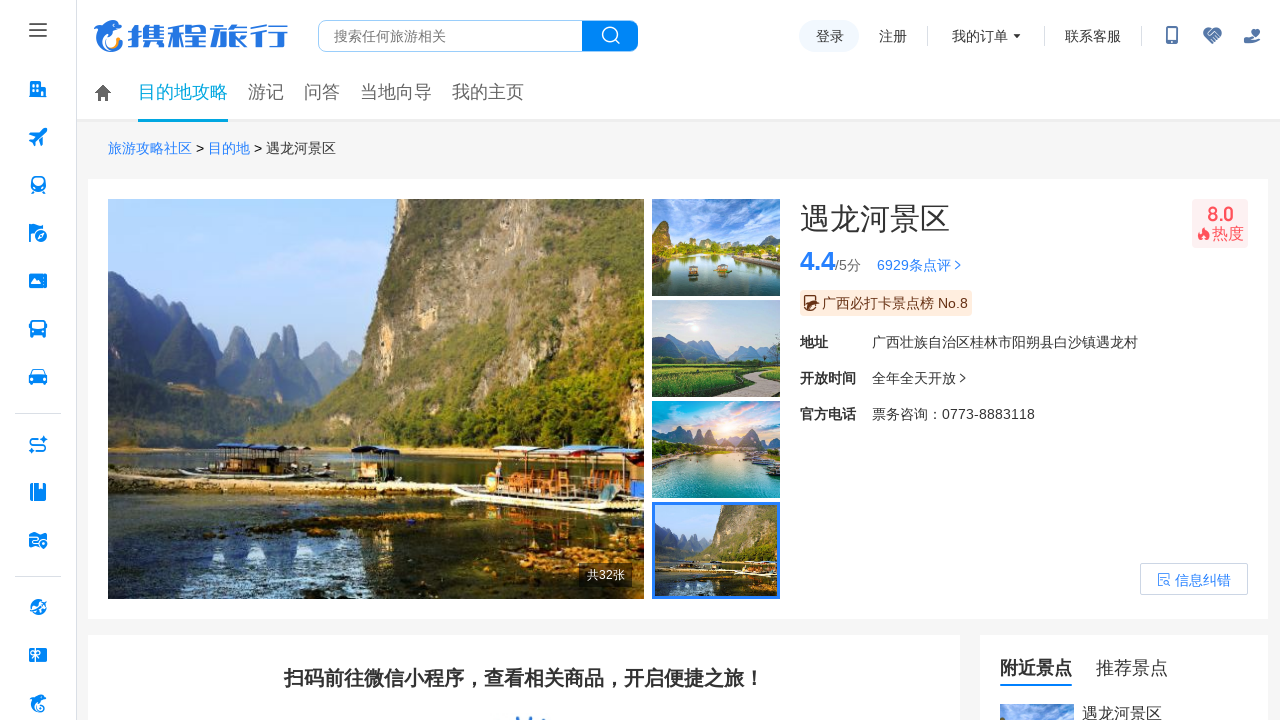

Waited for pagination element to appear
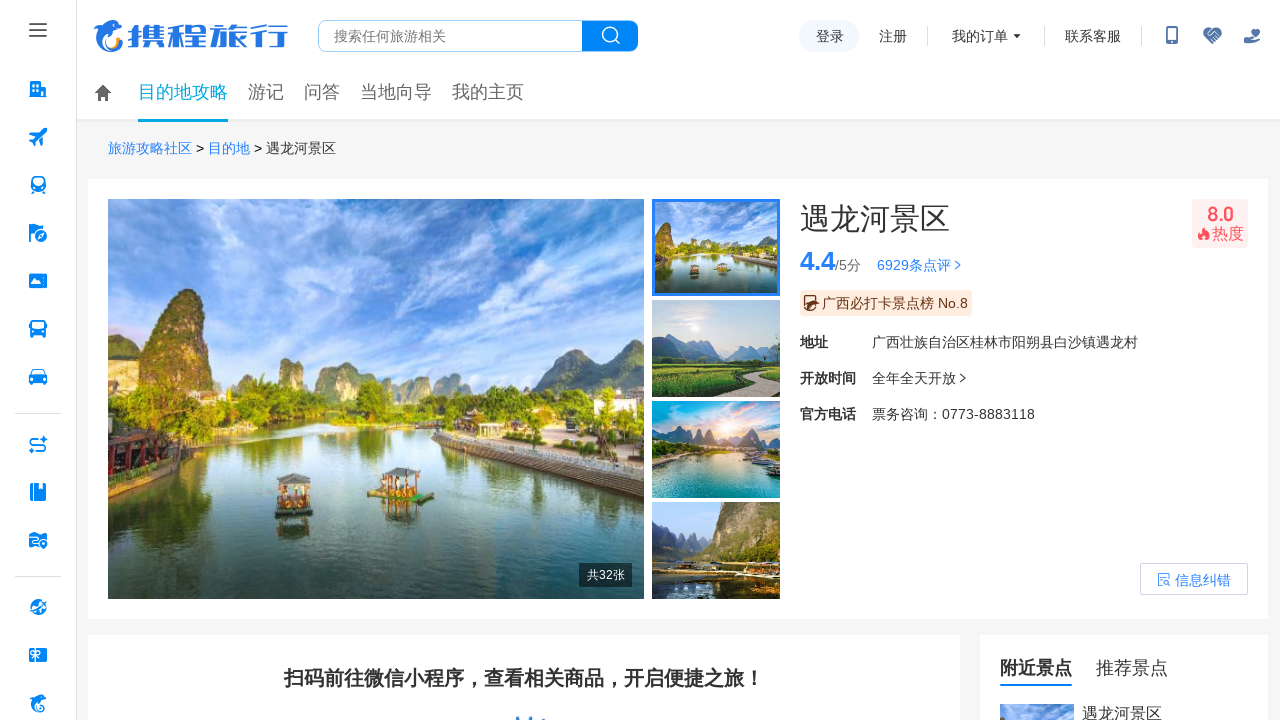

Waited for comment details to appear
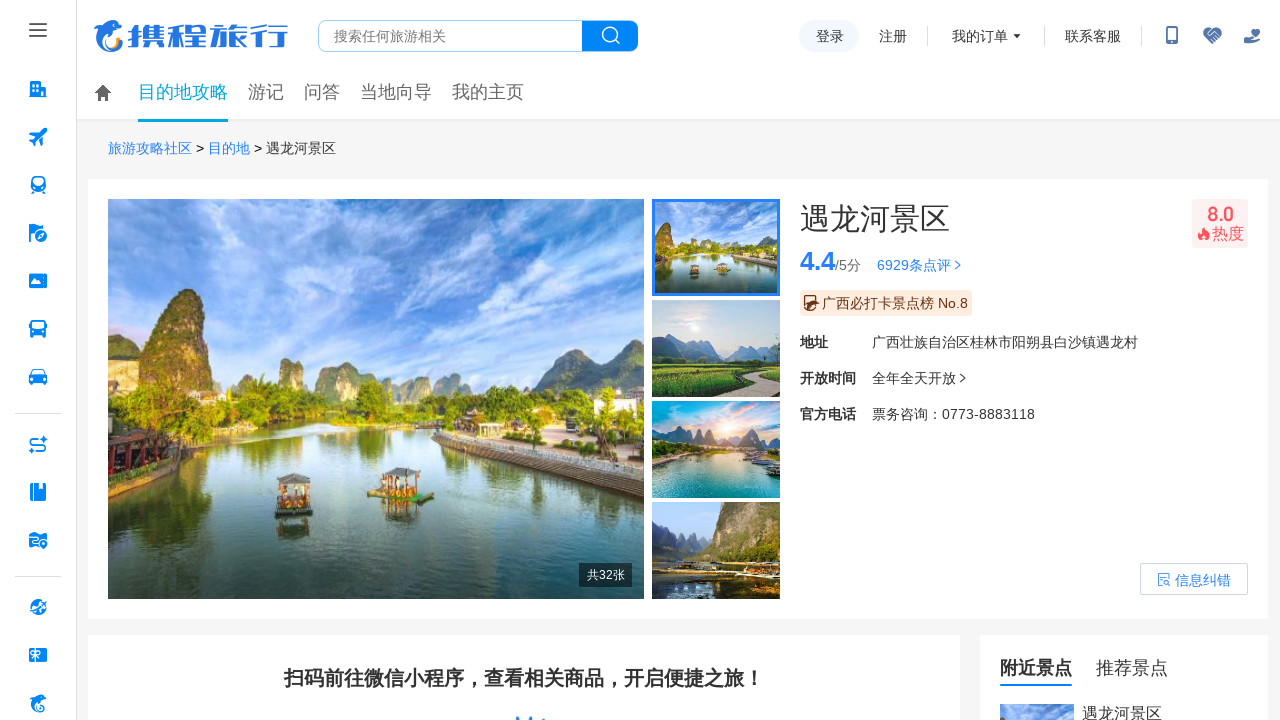

Located pagination element
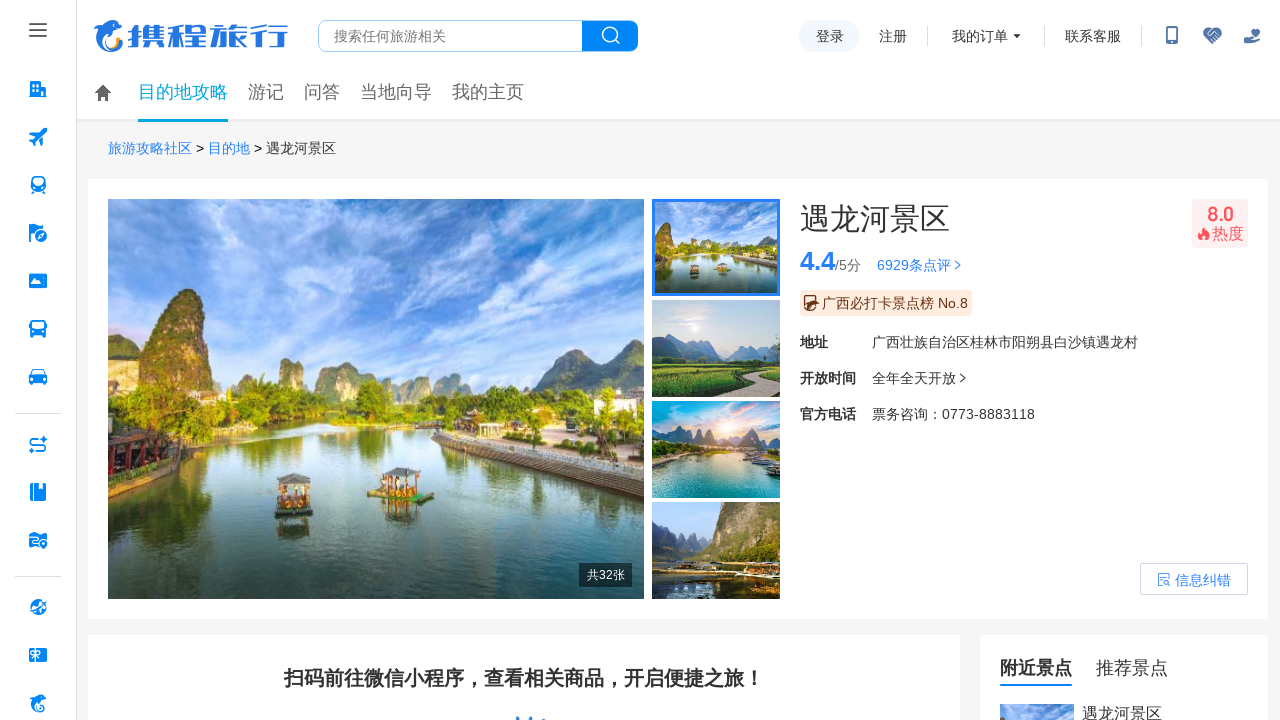

Waited 2 seconds for page to stabilize
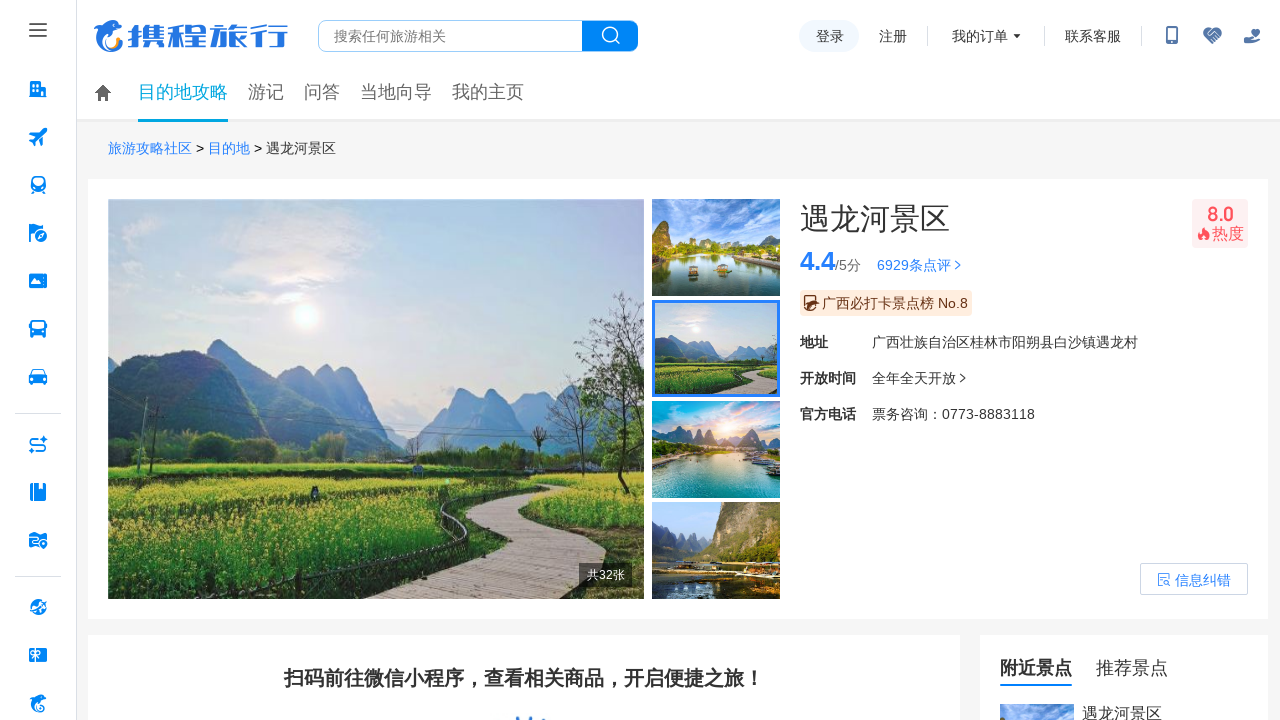

Waited for comment time element on page 1
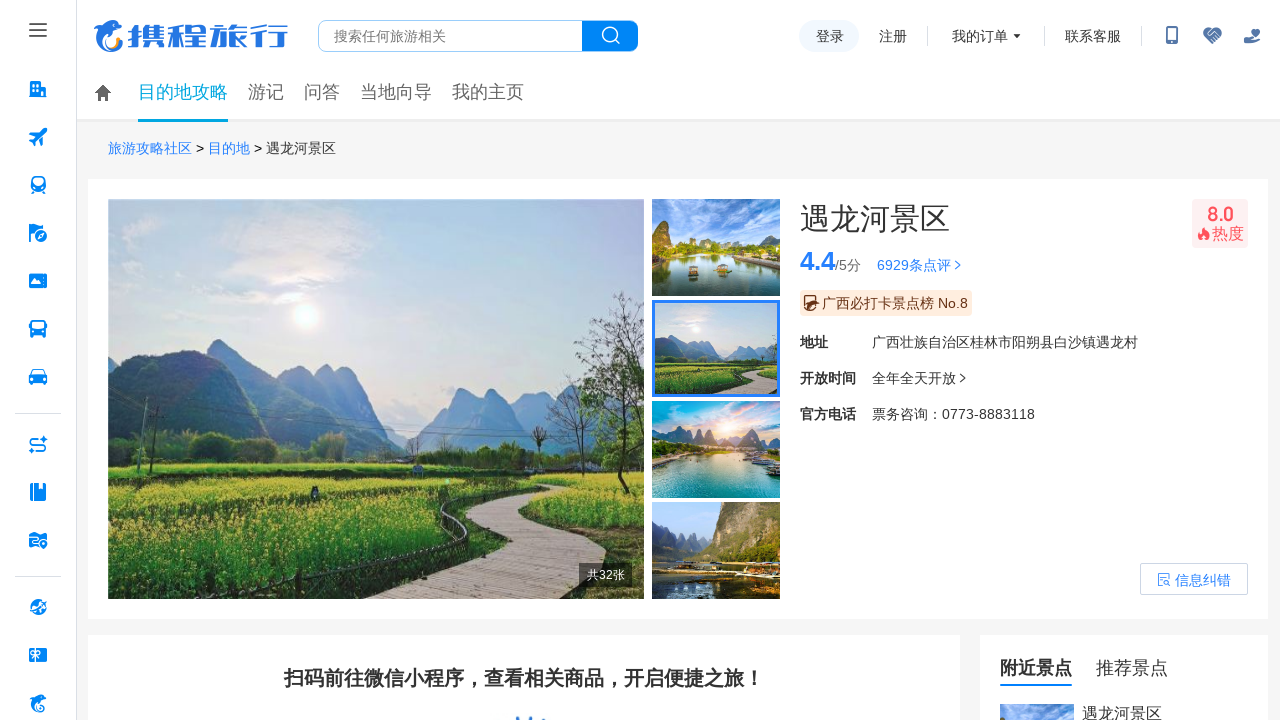

Verified comment details visible on page 1
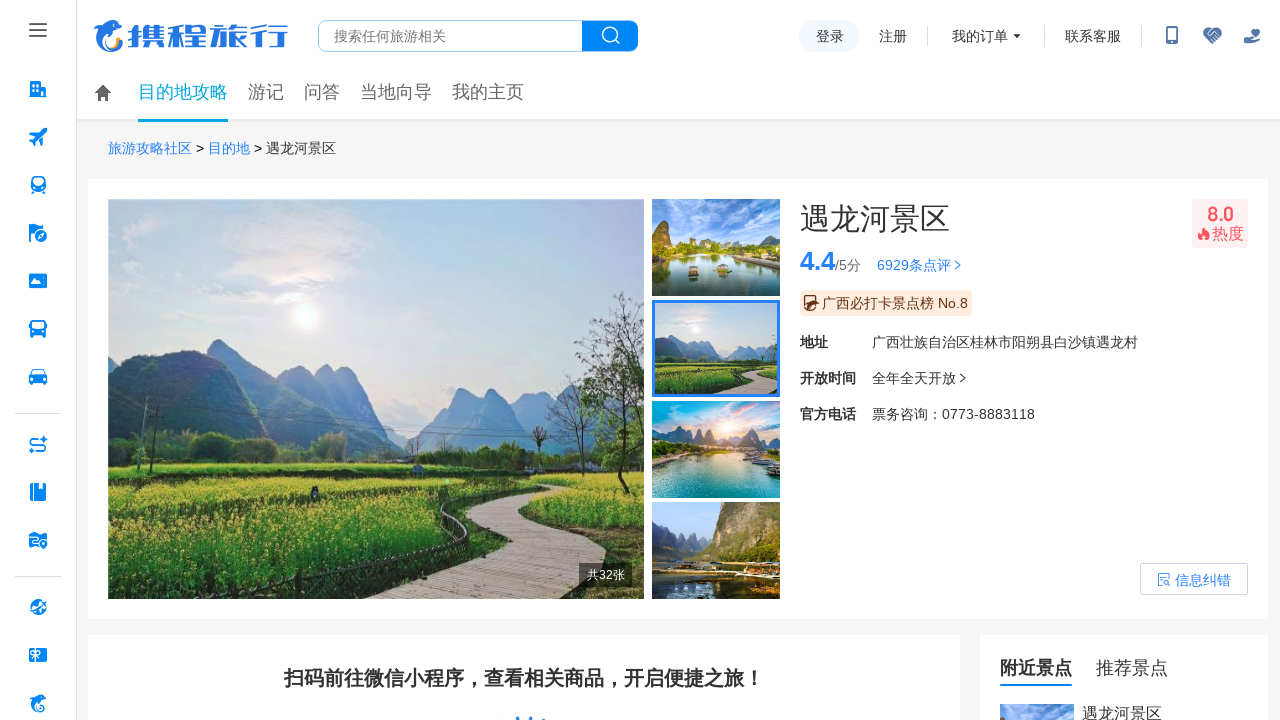

Located next page button on page 1
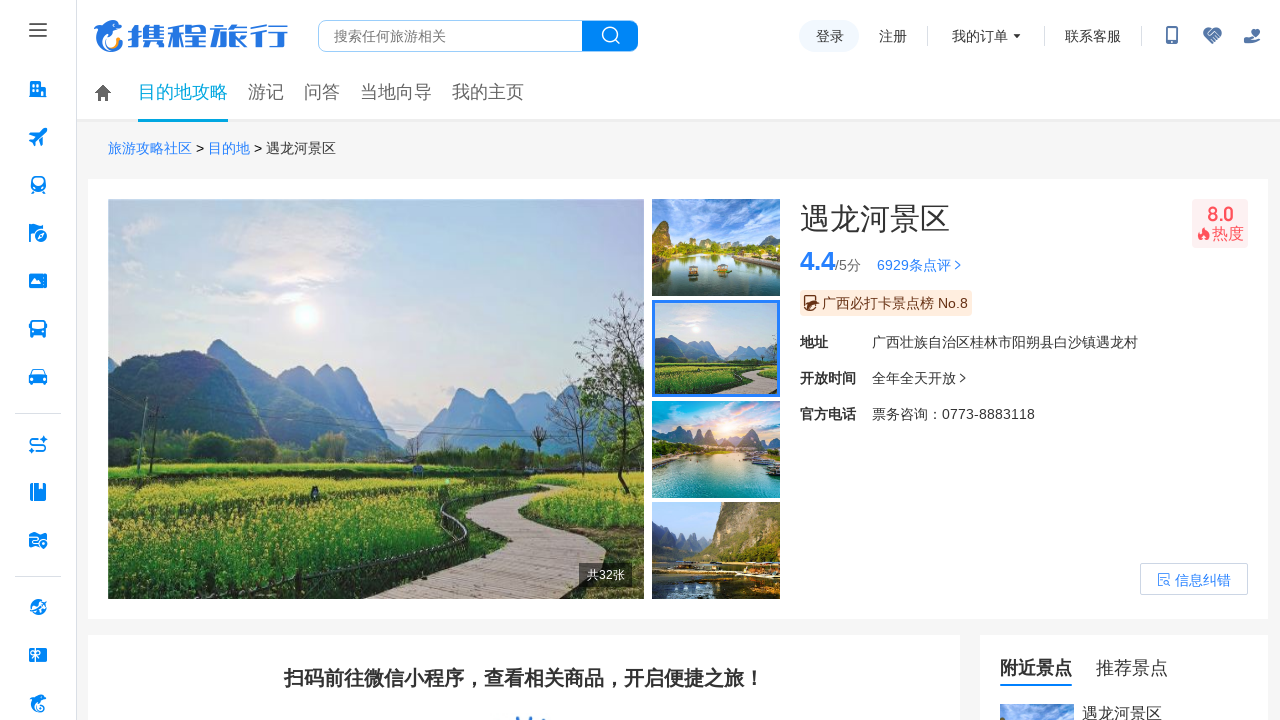

Clicked next page button to navigate from page 1 to page 2 at (692, 360) on .ant-pagination-next a
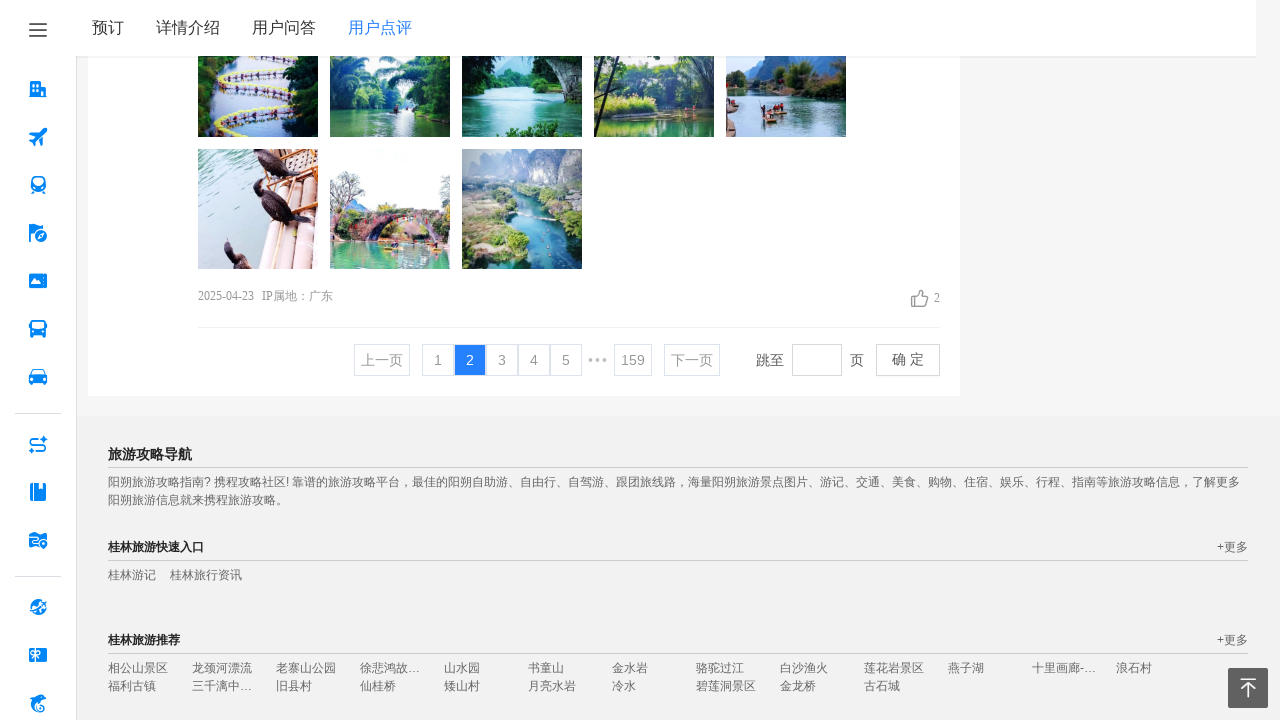

Waited 1.5 seconds for page 2 content to load
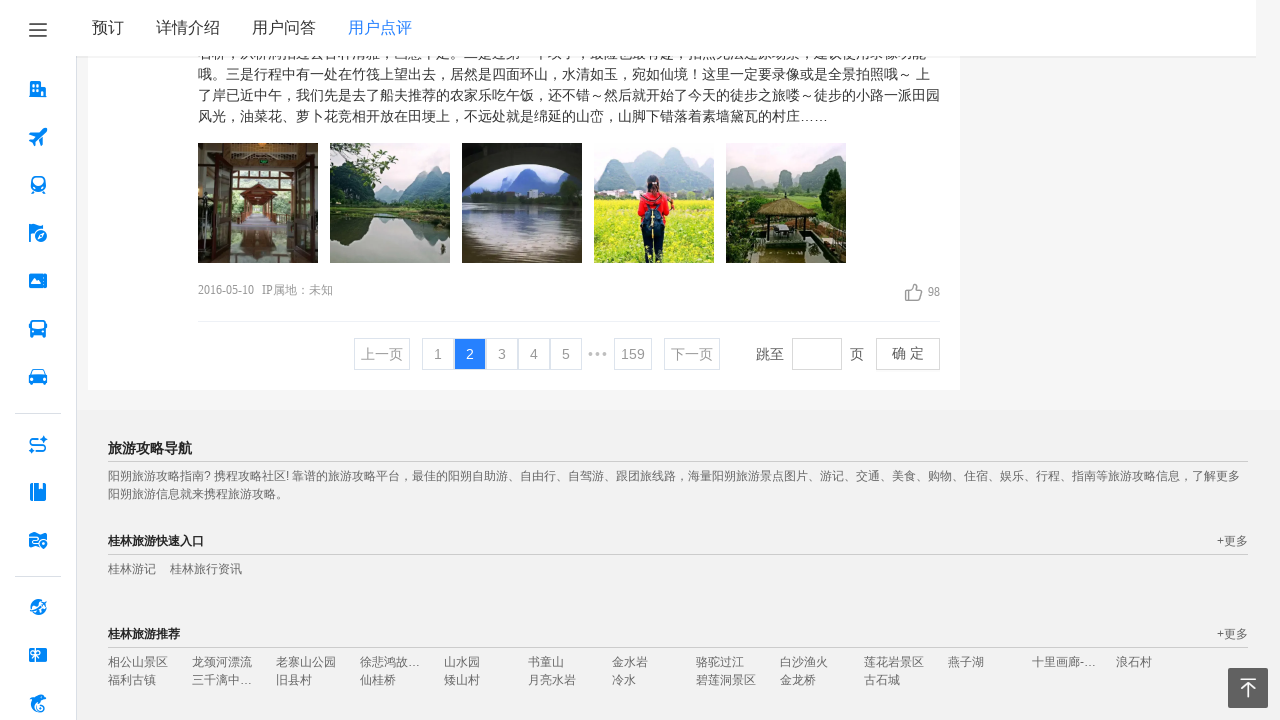

Waited for comment time element on page 2
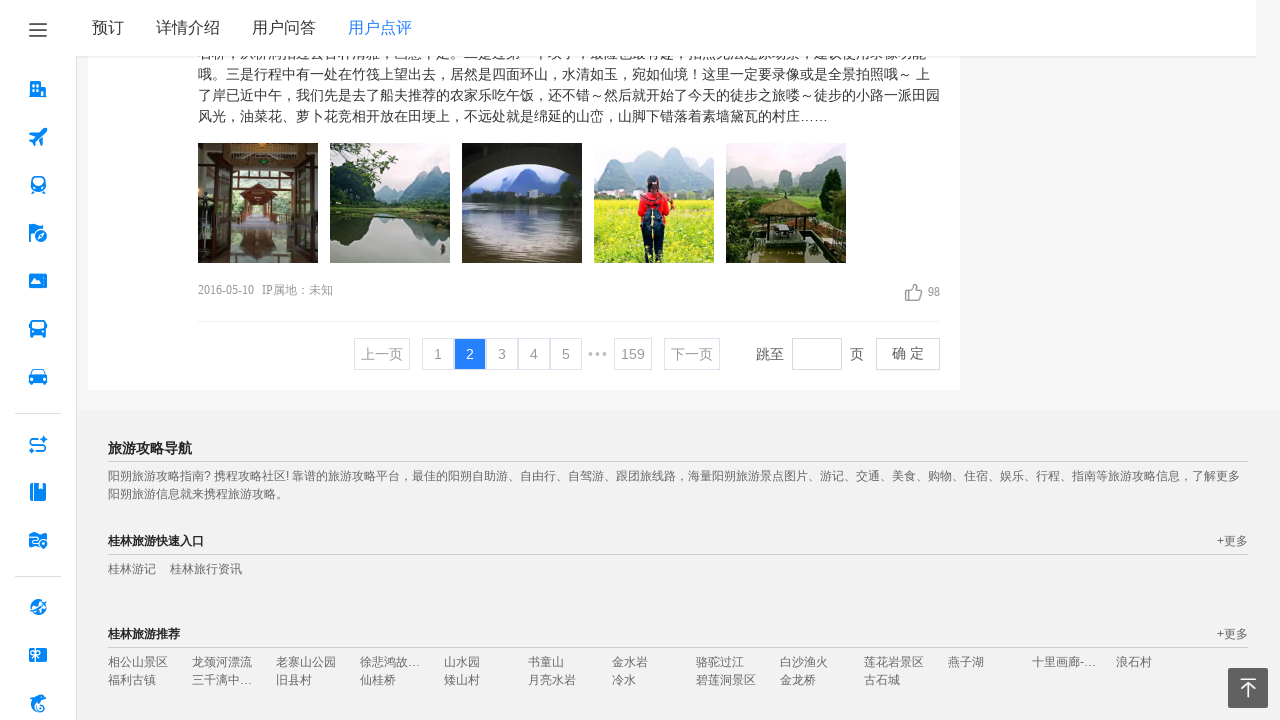

Verified comment details visible on page 2
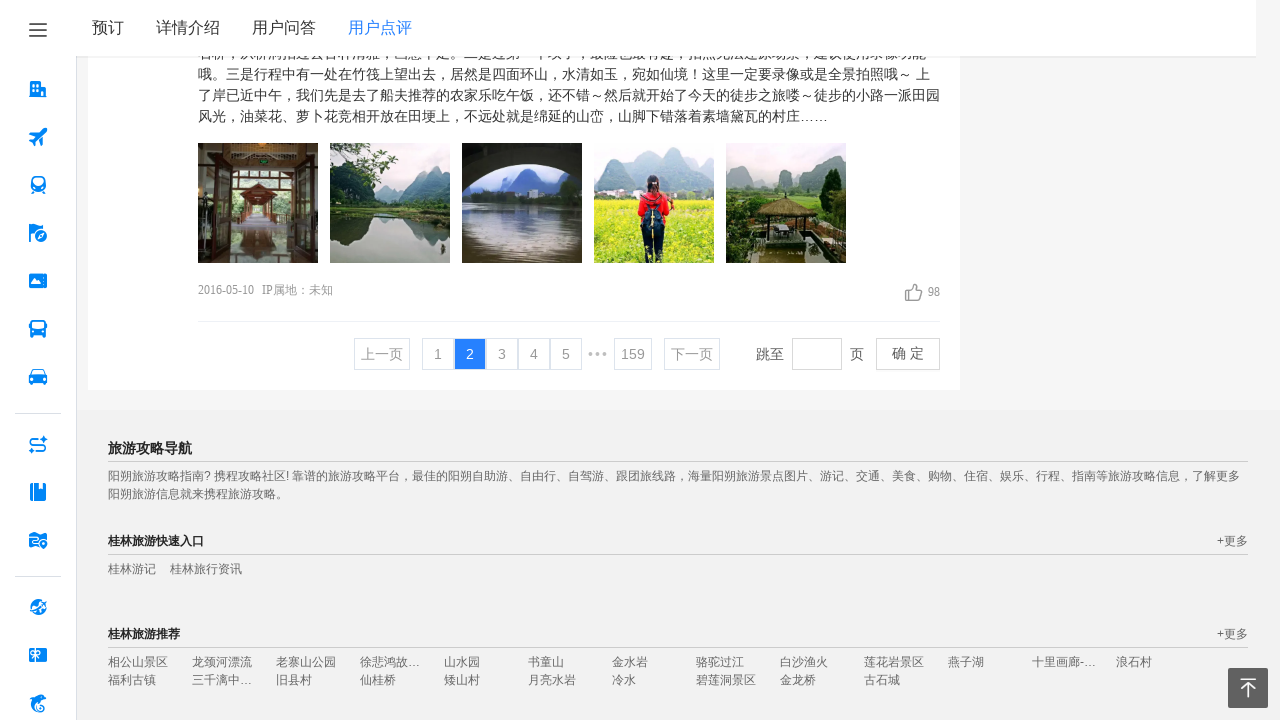

Located next page button on page 2
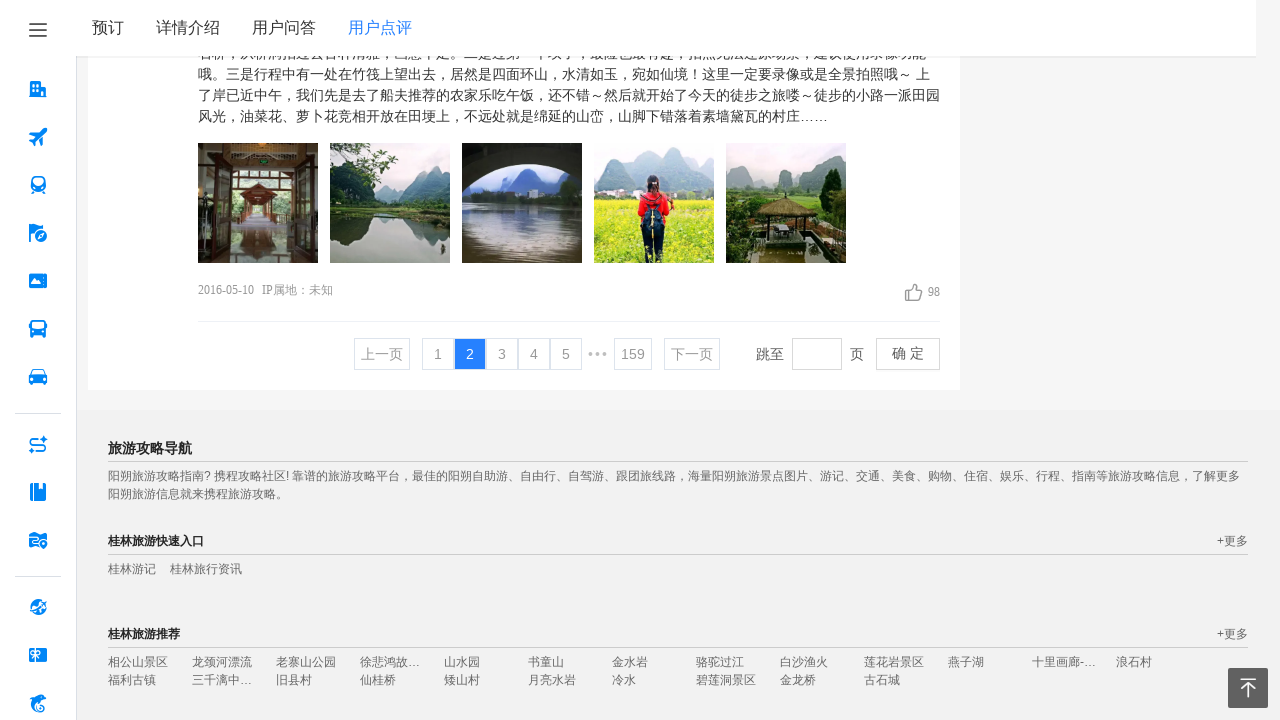

Clicked next page button to navigate from page 2 to page 3 at (692, 354) on .ant-pagination-next a
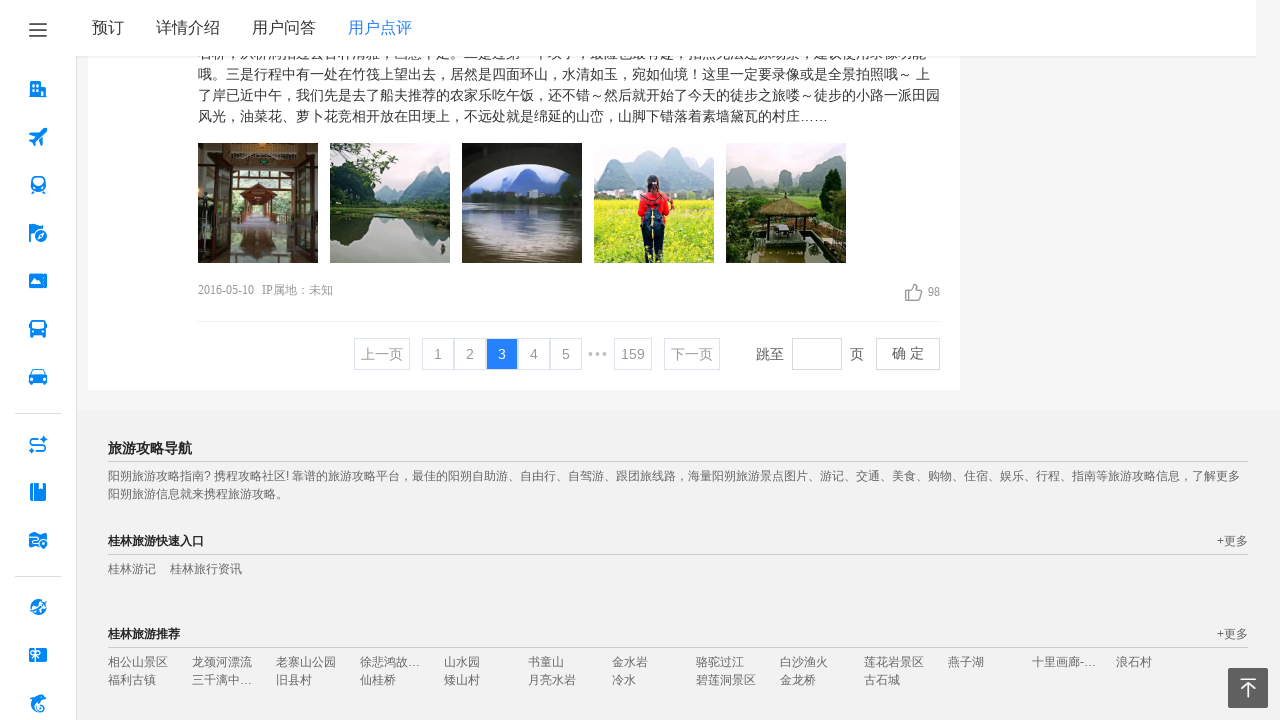

Waited 1.5 seconds for page 3 content to load
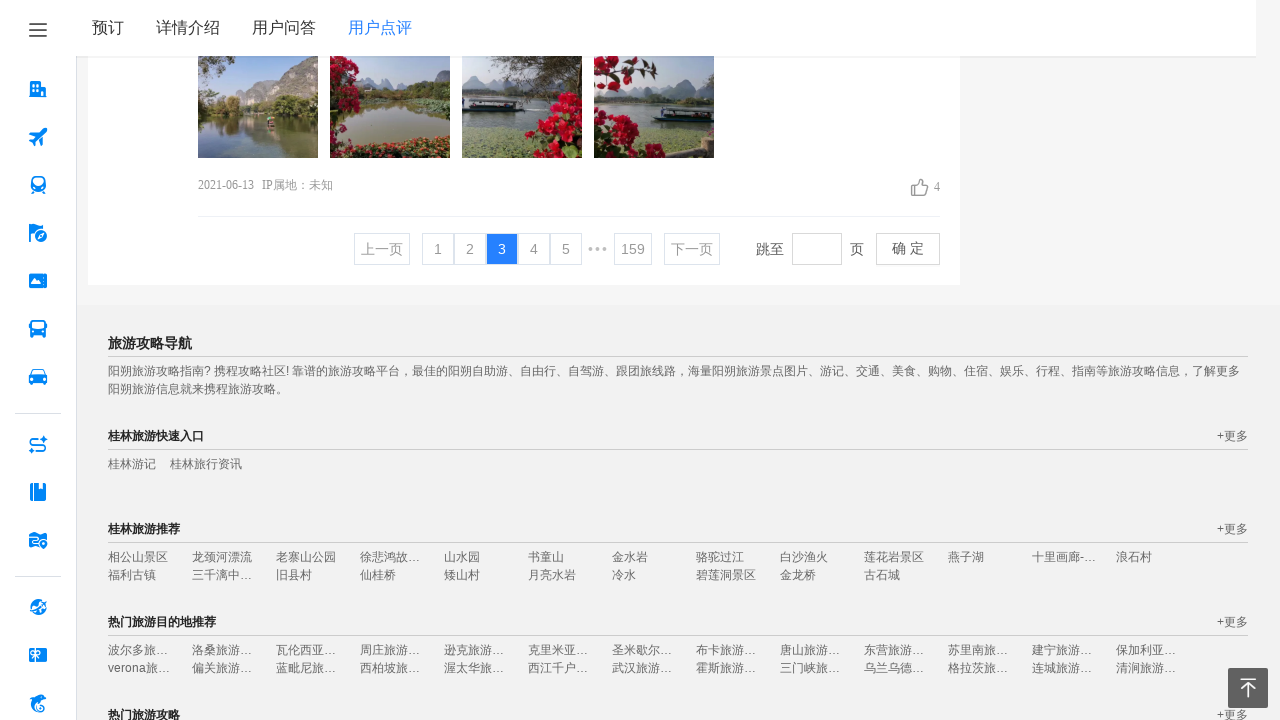

Verified comment details on final page
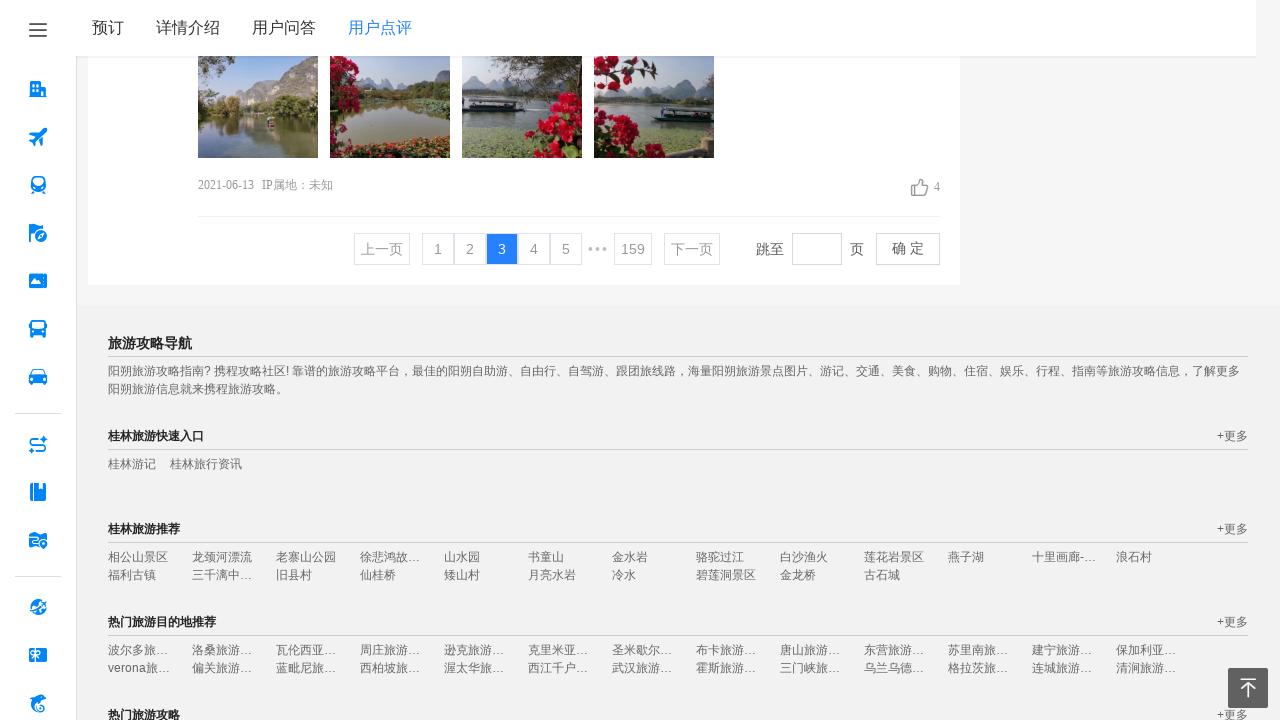

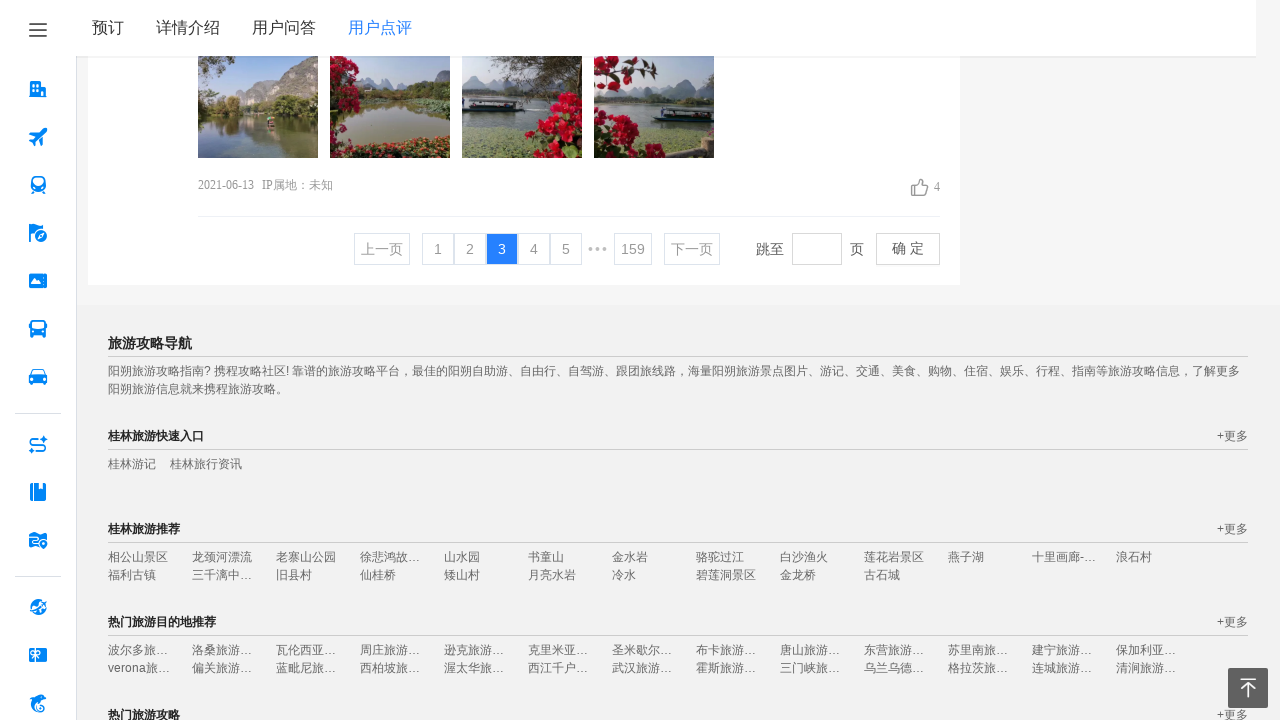